Sets a custom viewport size and navigates to the practice page

Starting URL: https://practice.cydeo.com/

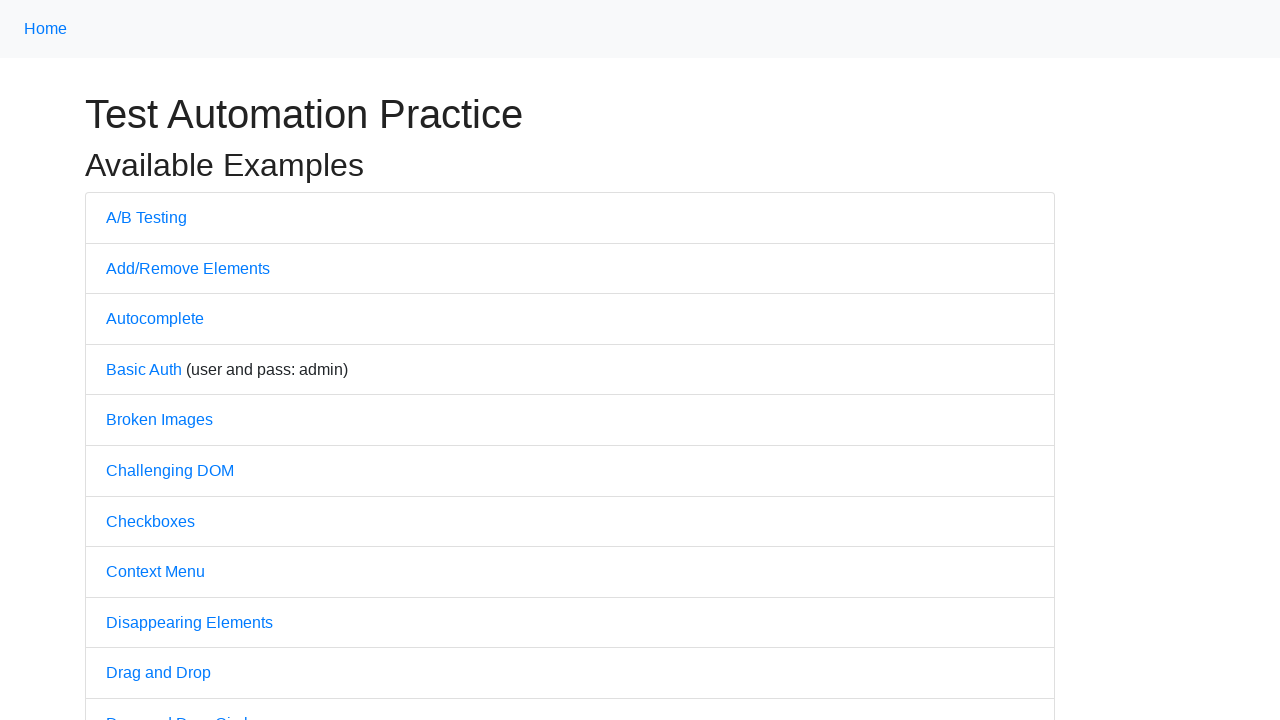

Set viewport size to 1400x750
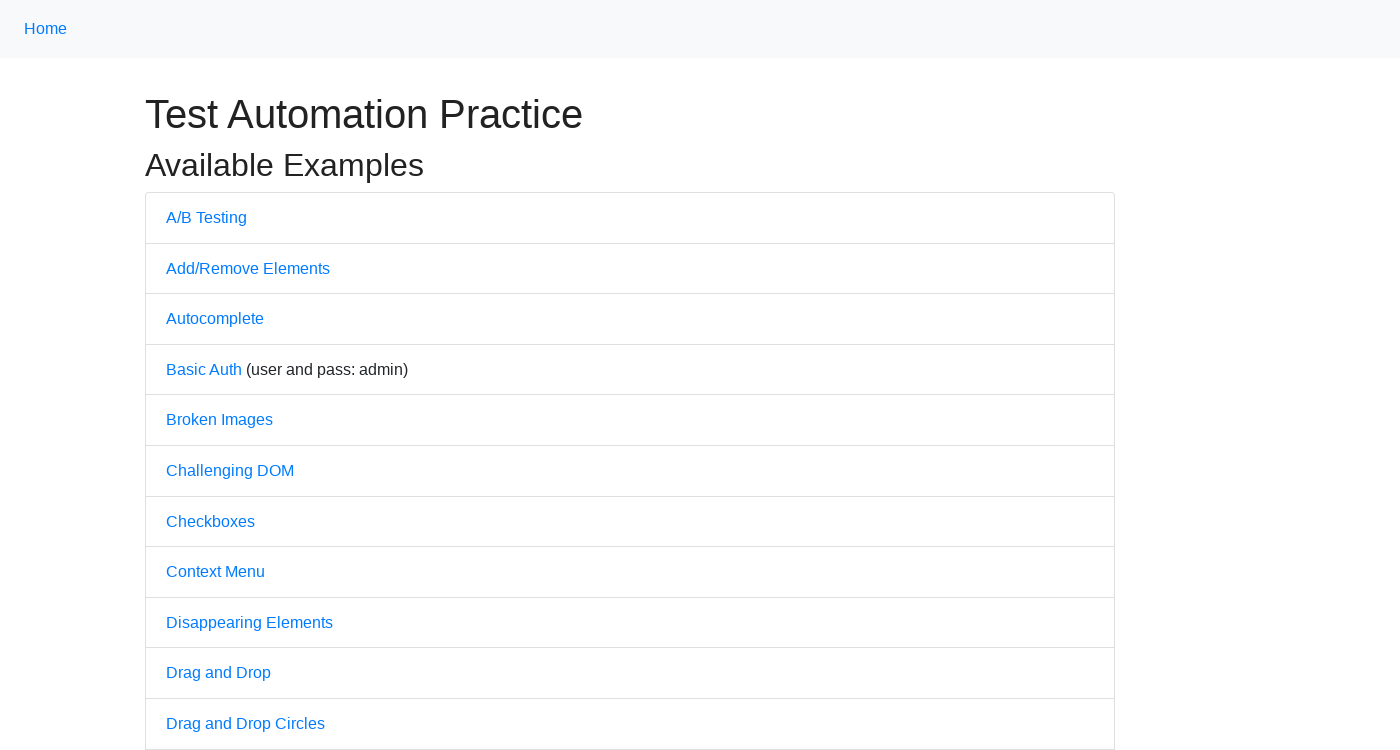

Navigated to practice page at https://practice.cydeo.com/
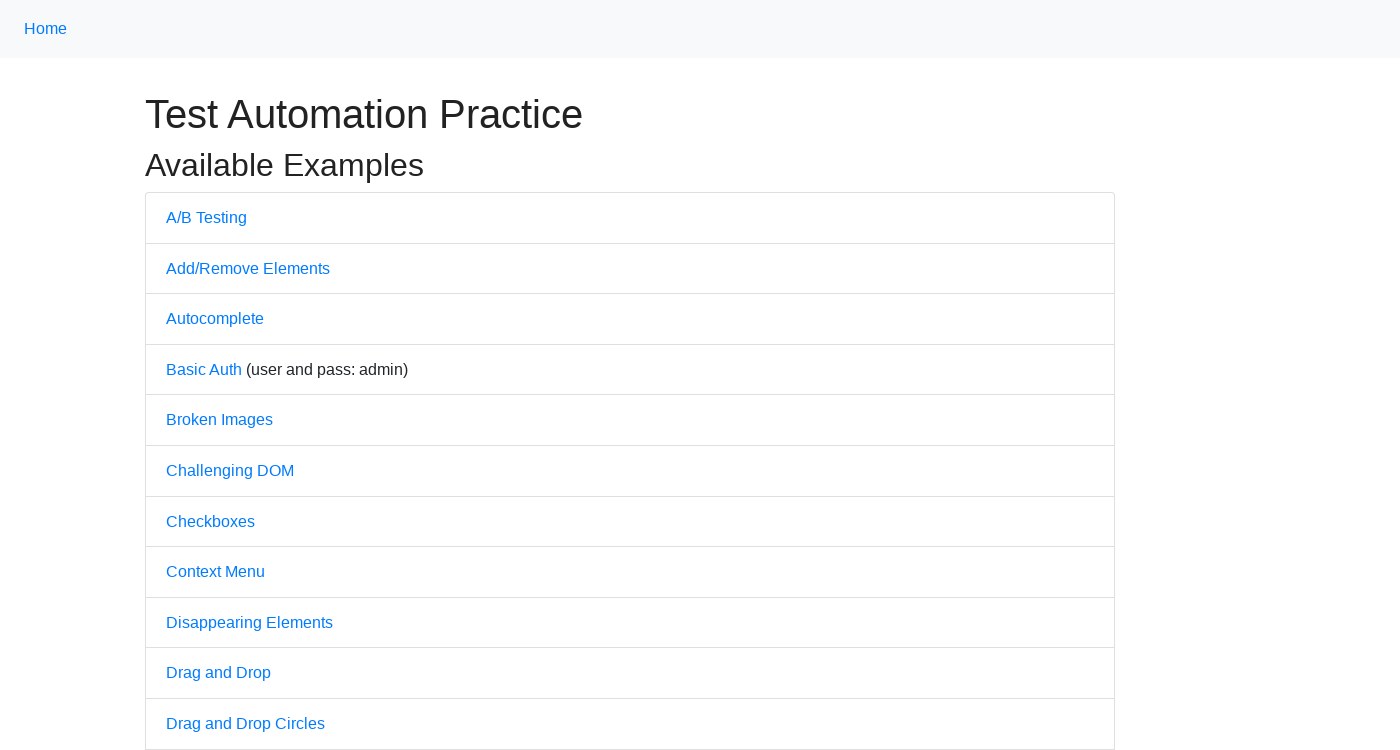

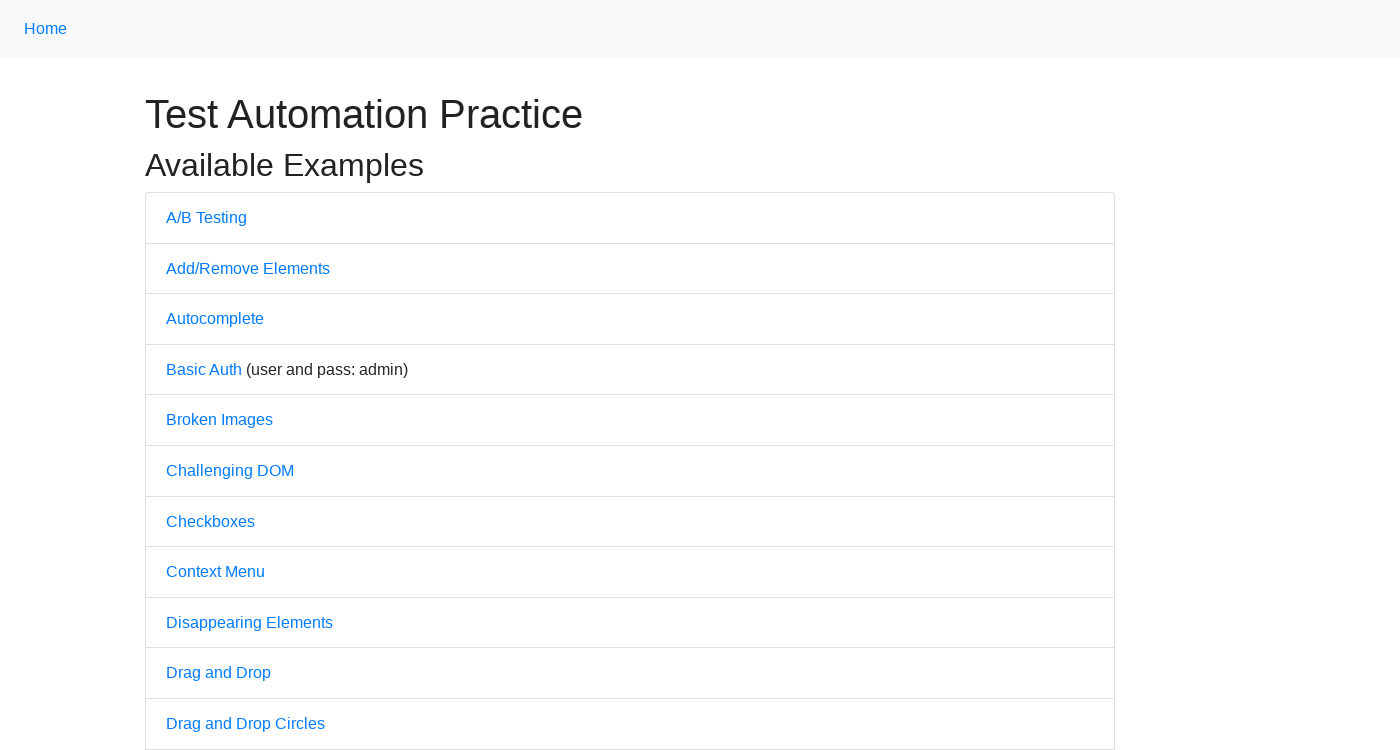